Tests a contact/registration form by filling in personal details (first name, last name, email, mobile number, company name), submitting the form, accepting the alert, and refreshing the page to repeat with different data.

Starting URL: http://only-testing-blog.blogspot.com/2014/05/form.html

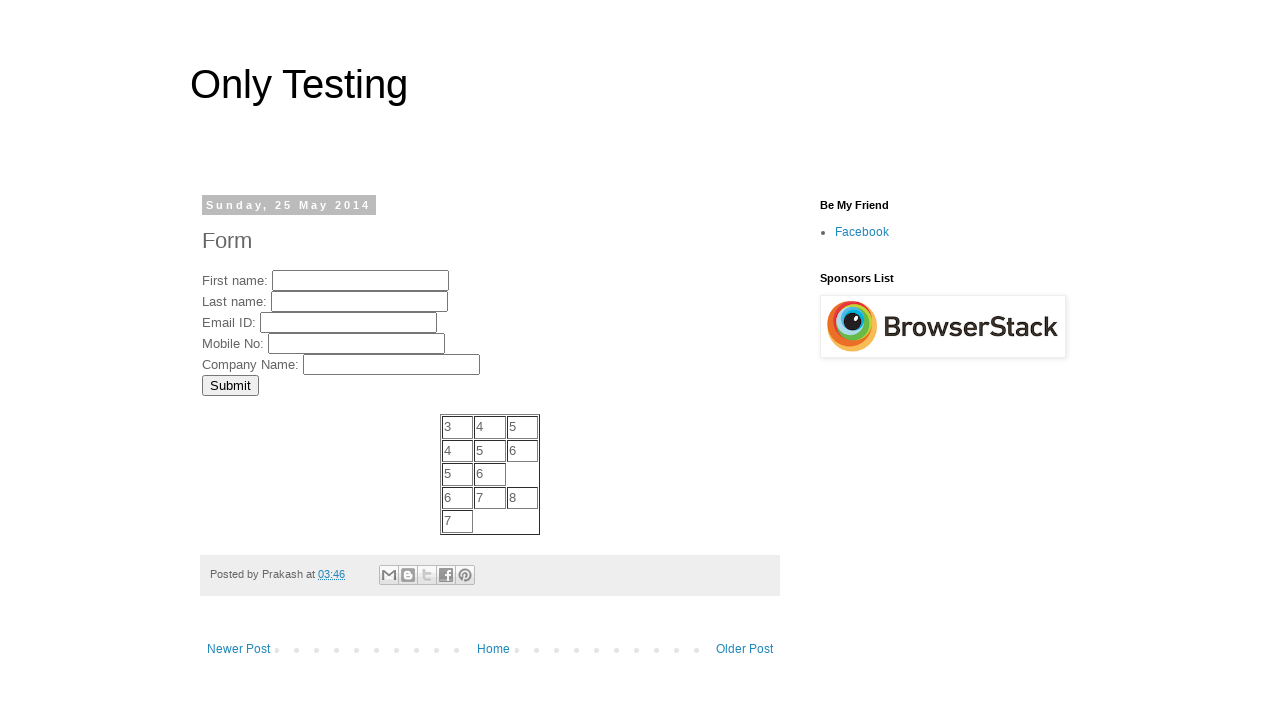

Cleared First Name field on input[name='FirstName']
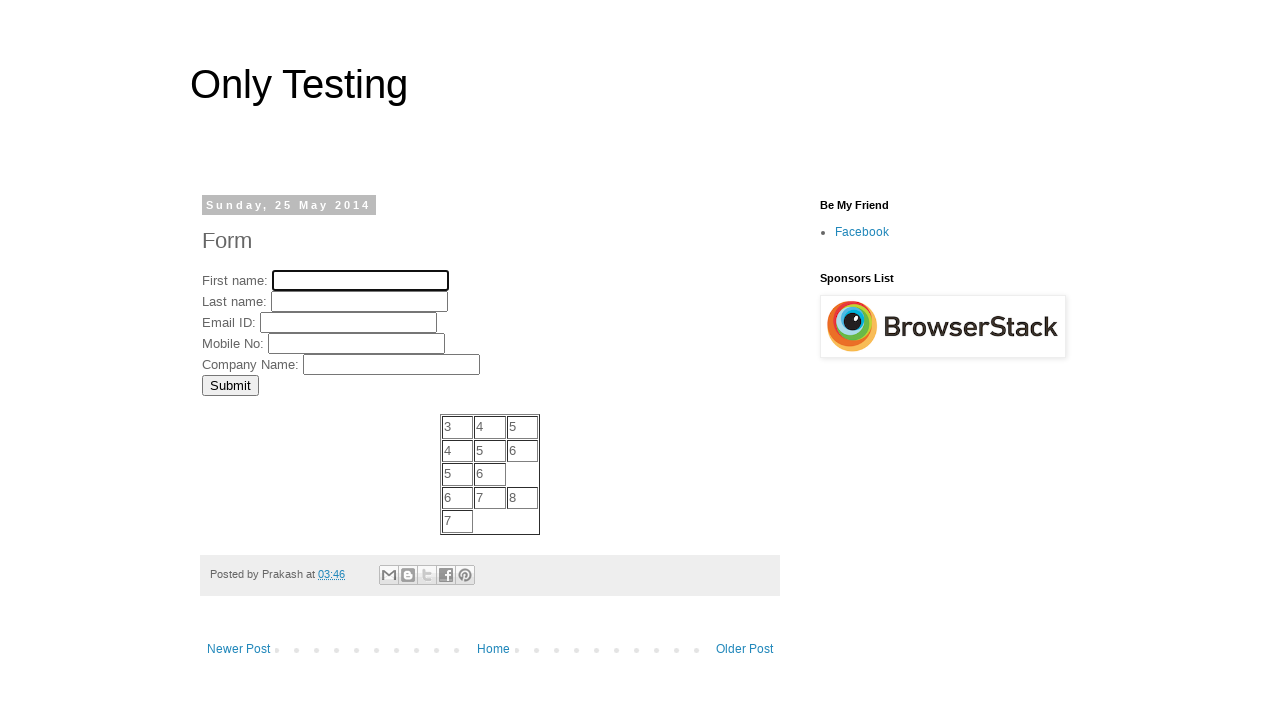

Filled First Name field with 'Michael' on input[name='FirstName']
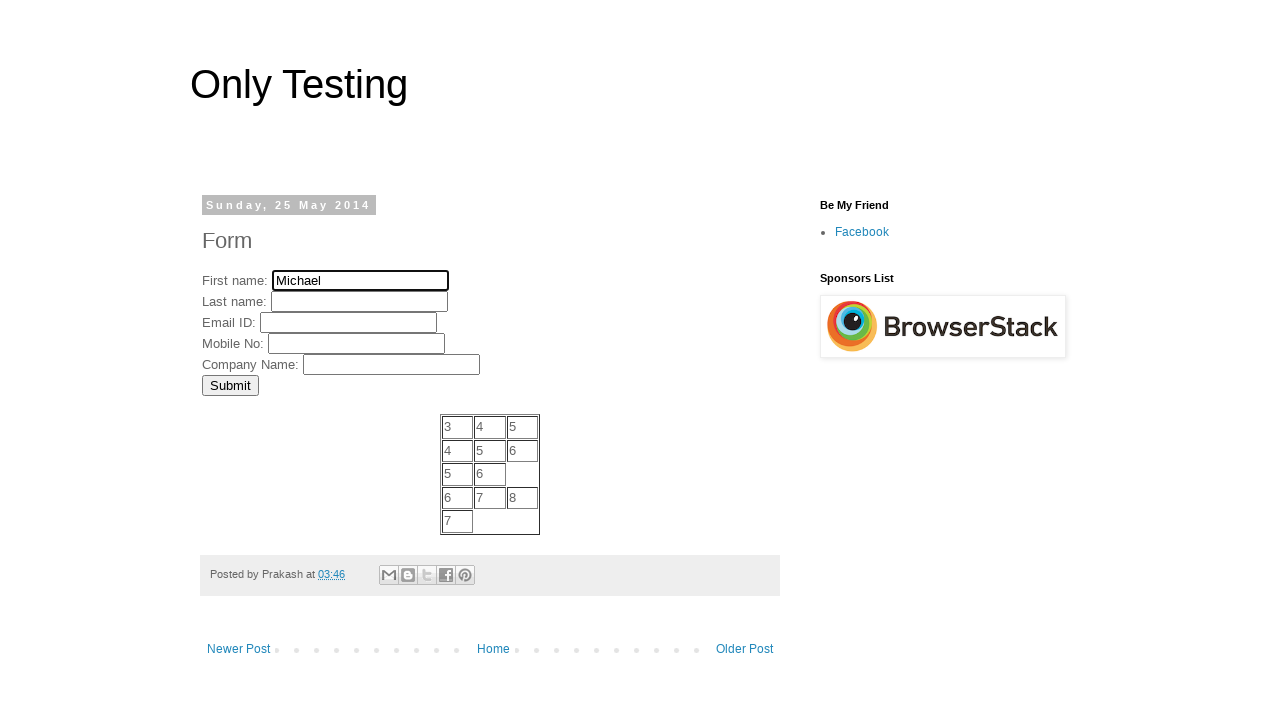

Cleared Last Name field on input[name='LastName']
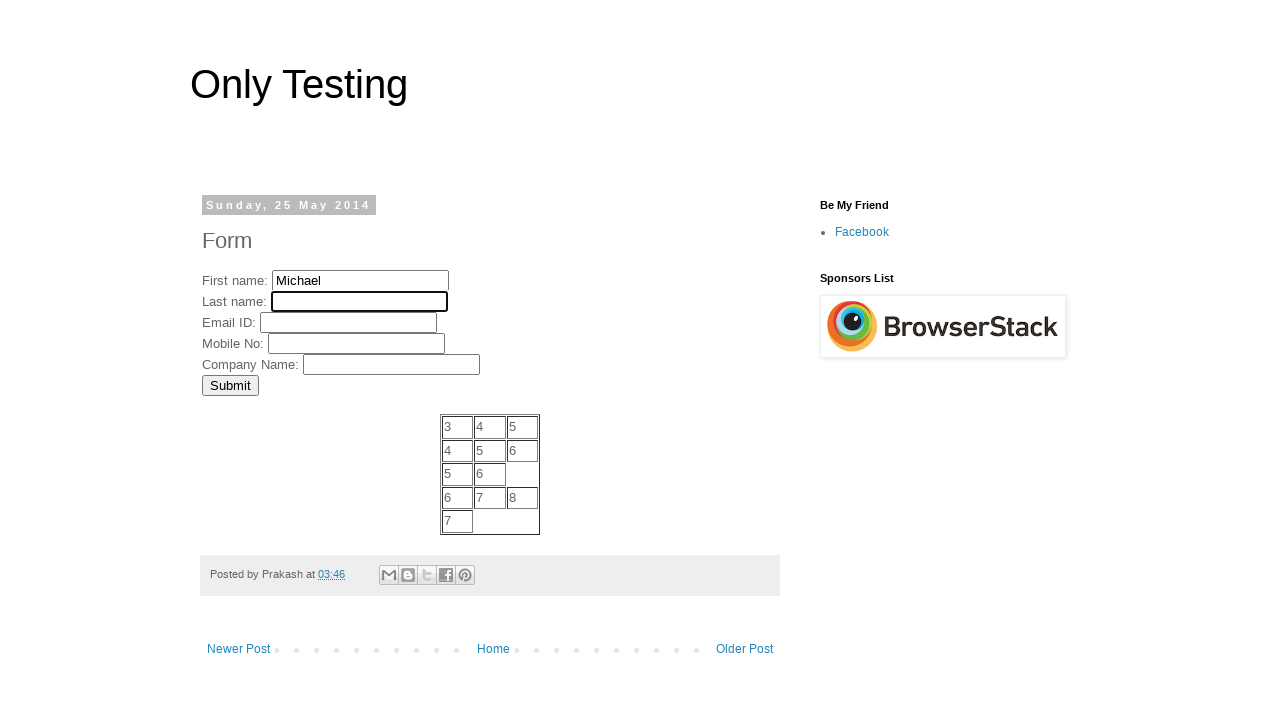

Filled Last Name field with 'Johnson' on input[name='LastName']
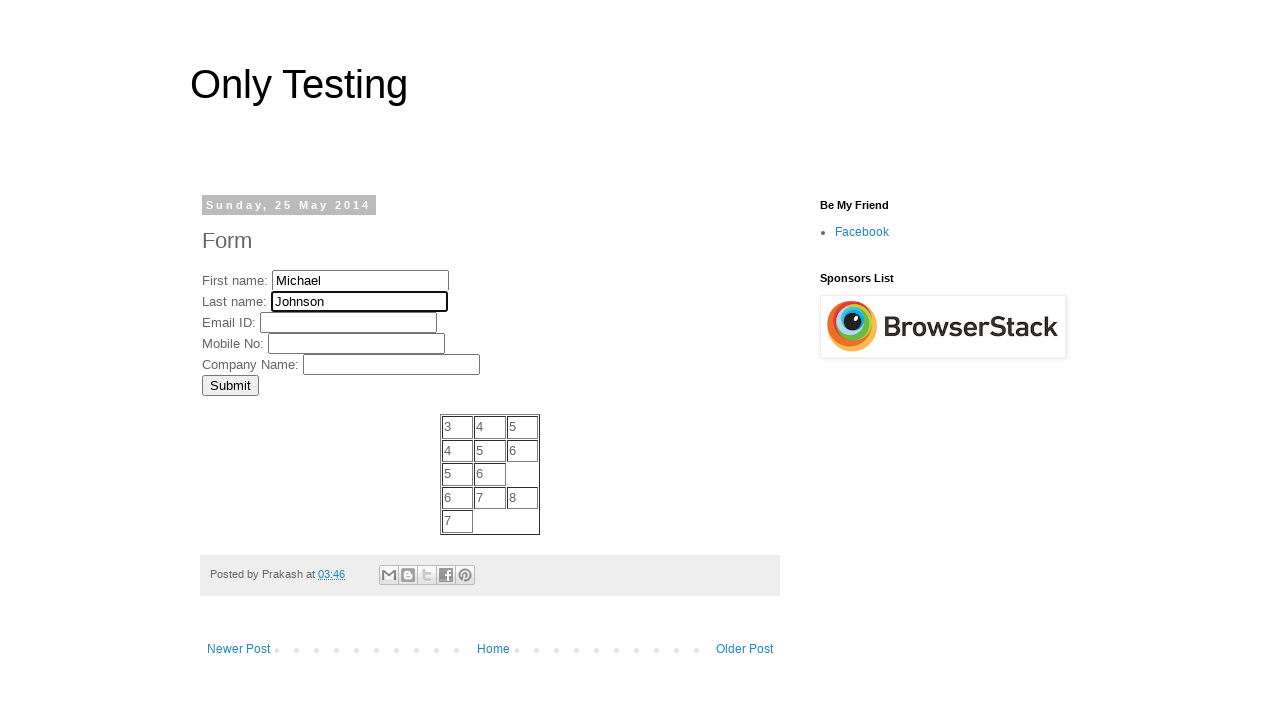

Cleared Email field on input[name='EmailID']
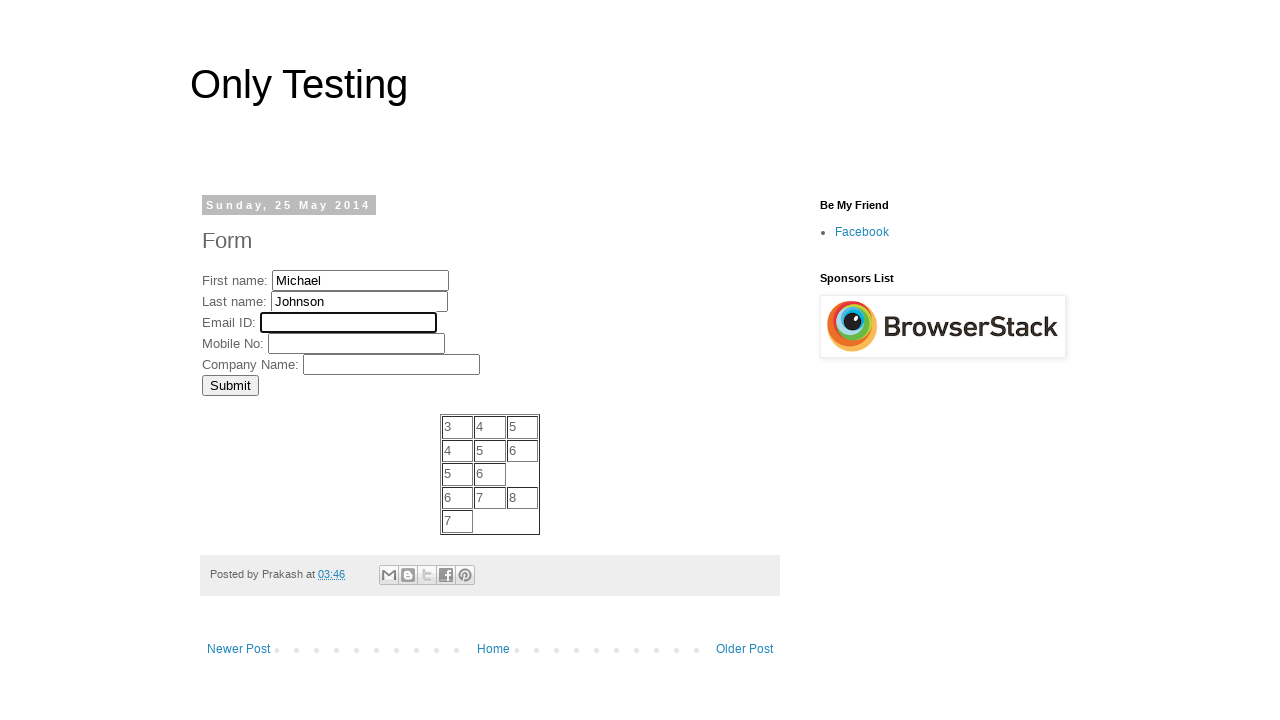

Filled Email field with 'michael.johnson@example.com' on input[name='EmailID']
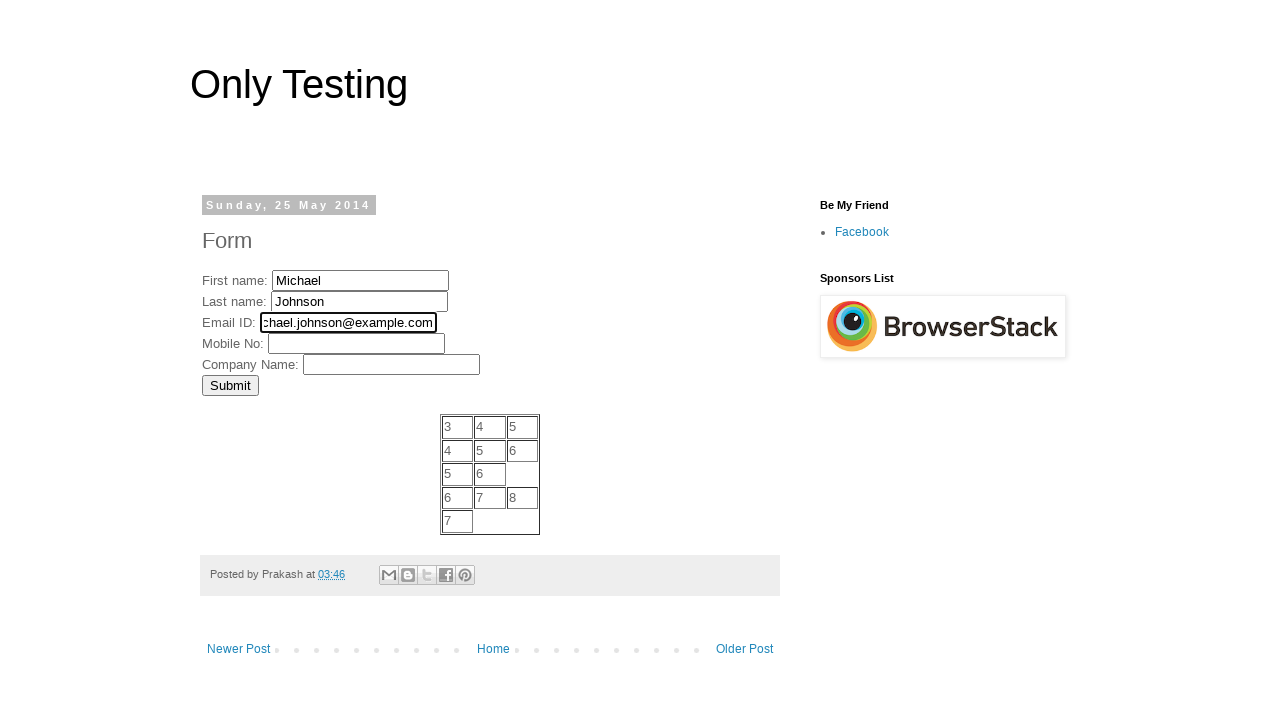

Cleared Mobile Number field on input[name='MobNo']
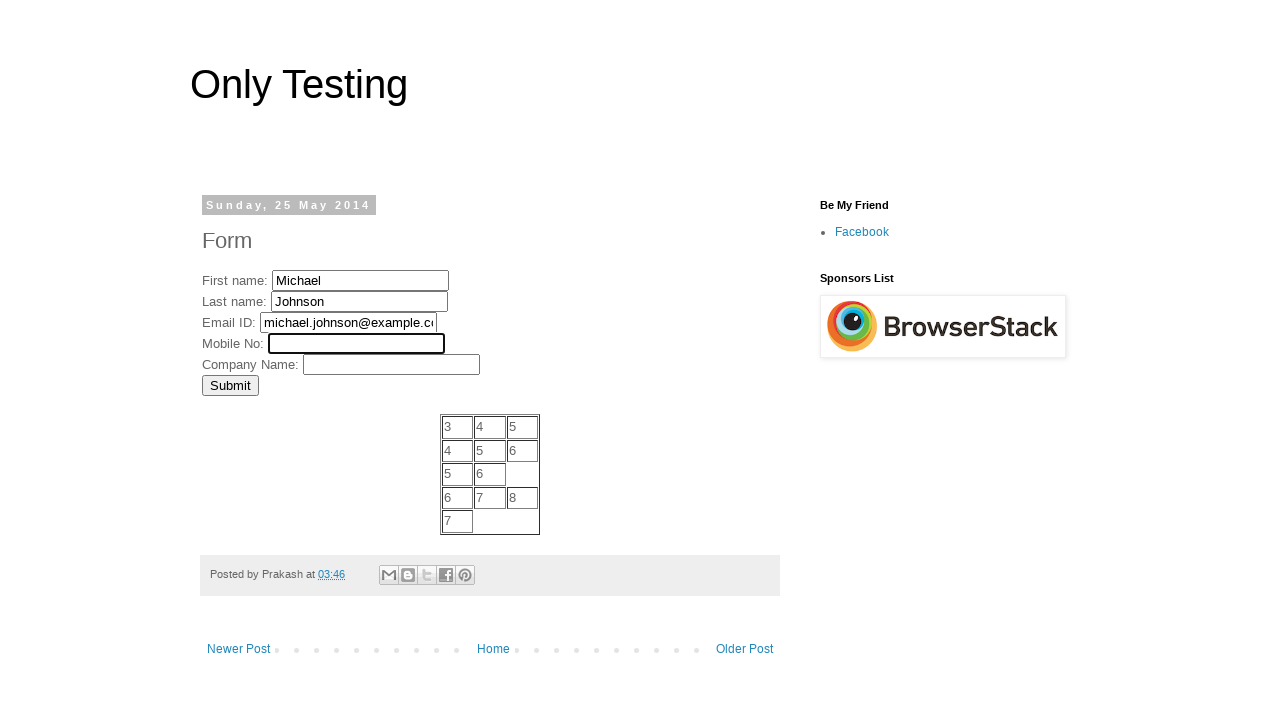

Filled Mobile Number field with '5551234567' on input[name='MobNo']
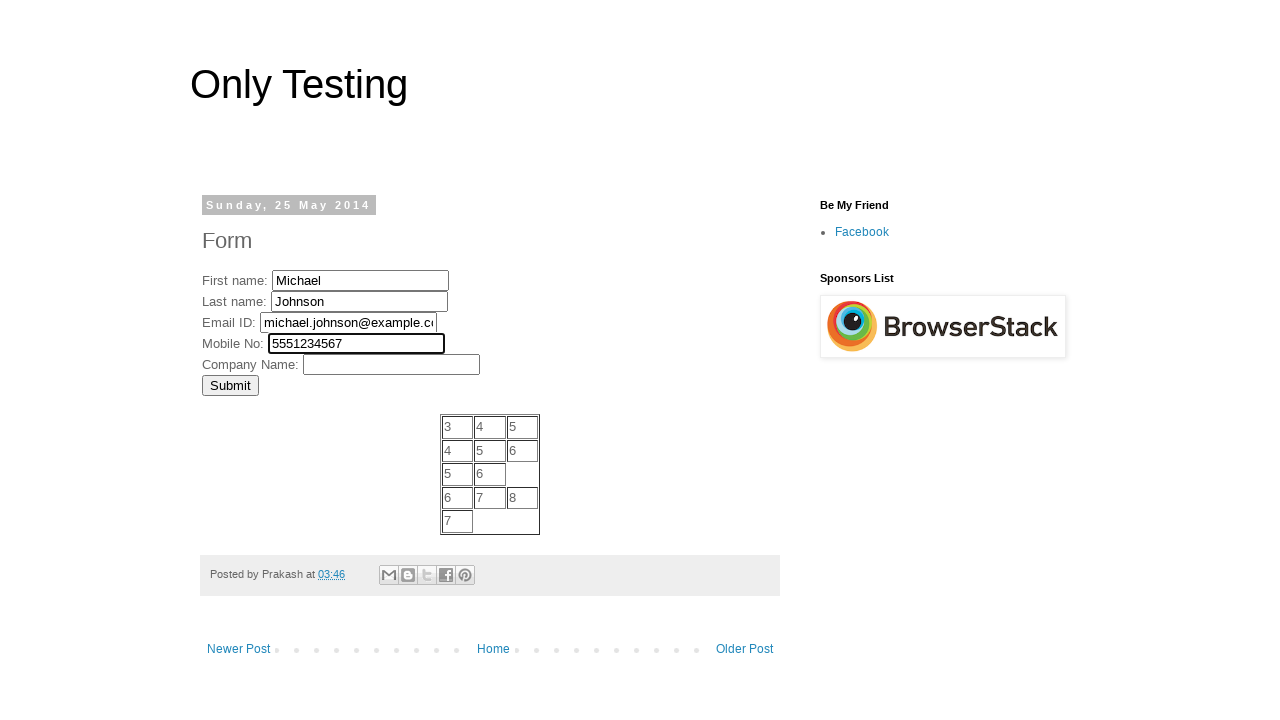

Cleared Company Name field on input[name='Company']
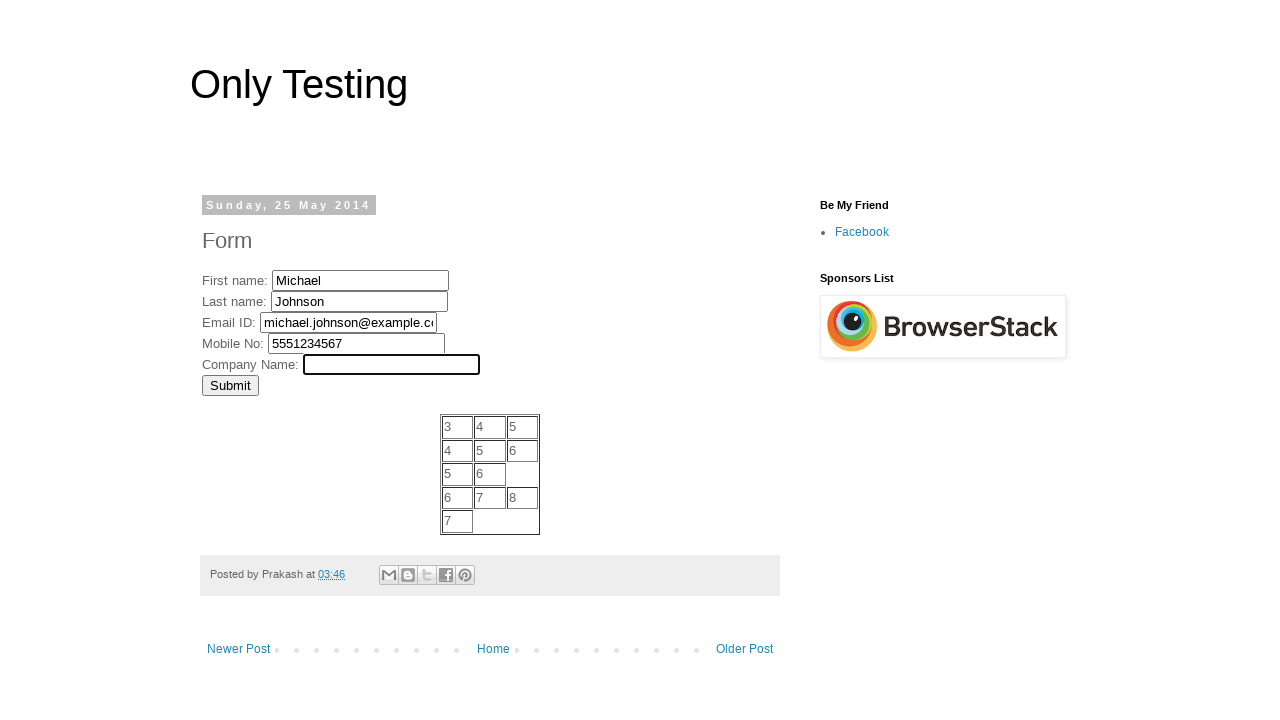

Filled Company Name field with 'TechCorp Inc' on input[name='Company']
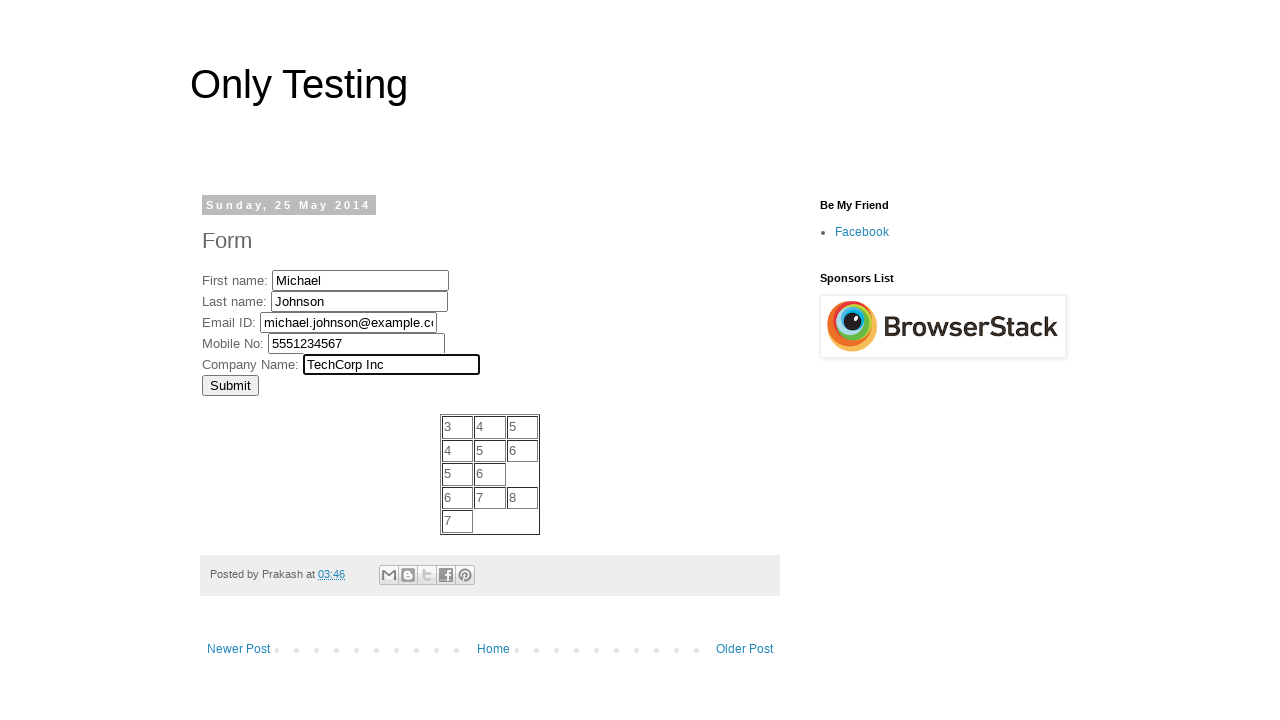

Clicked submit button to submit form at (230, 385) on input[type='submit']
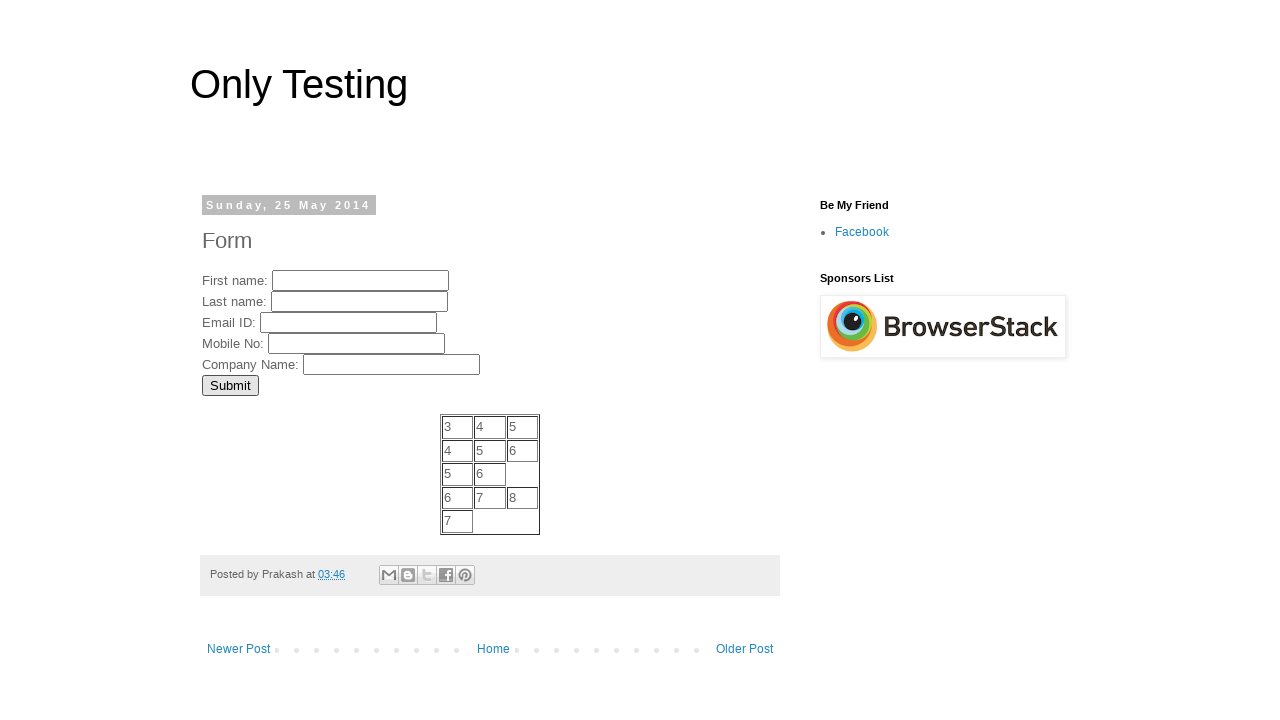

Set up alert dialog handler to accept alerts
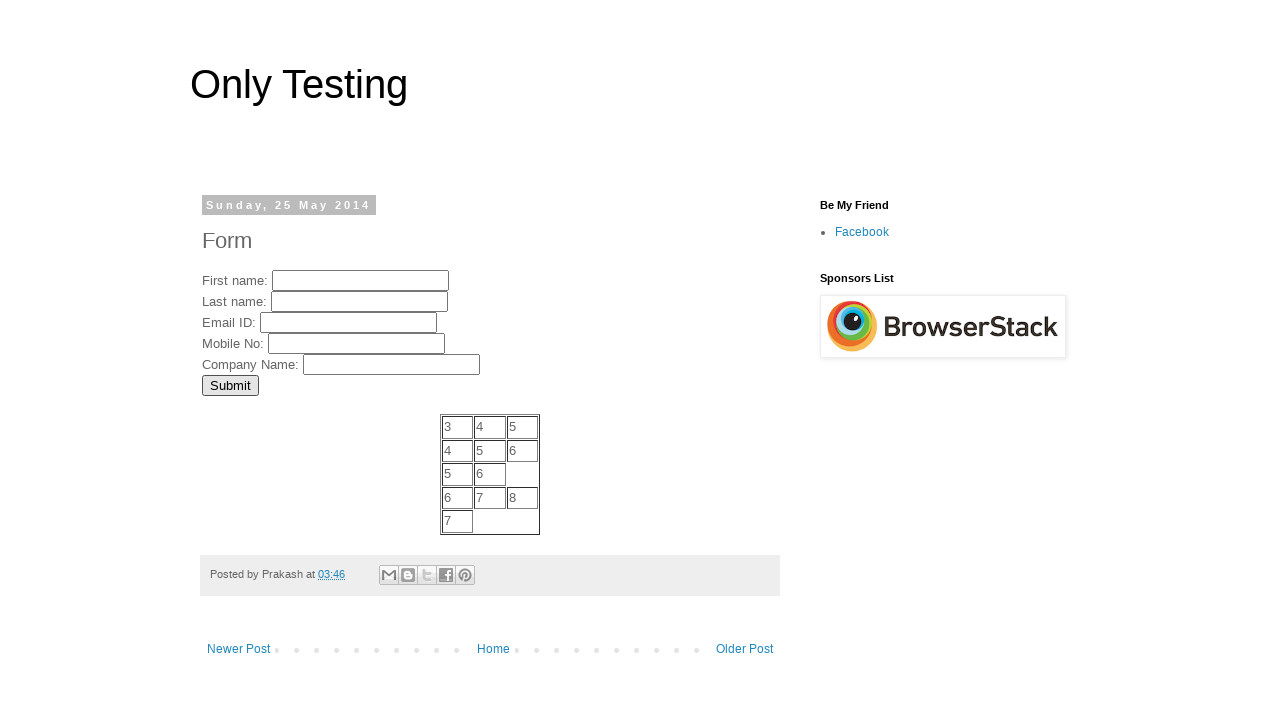

Waited for alert dialog to appear
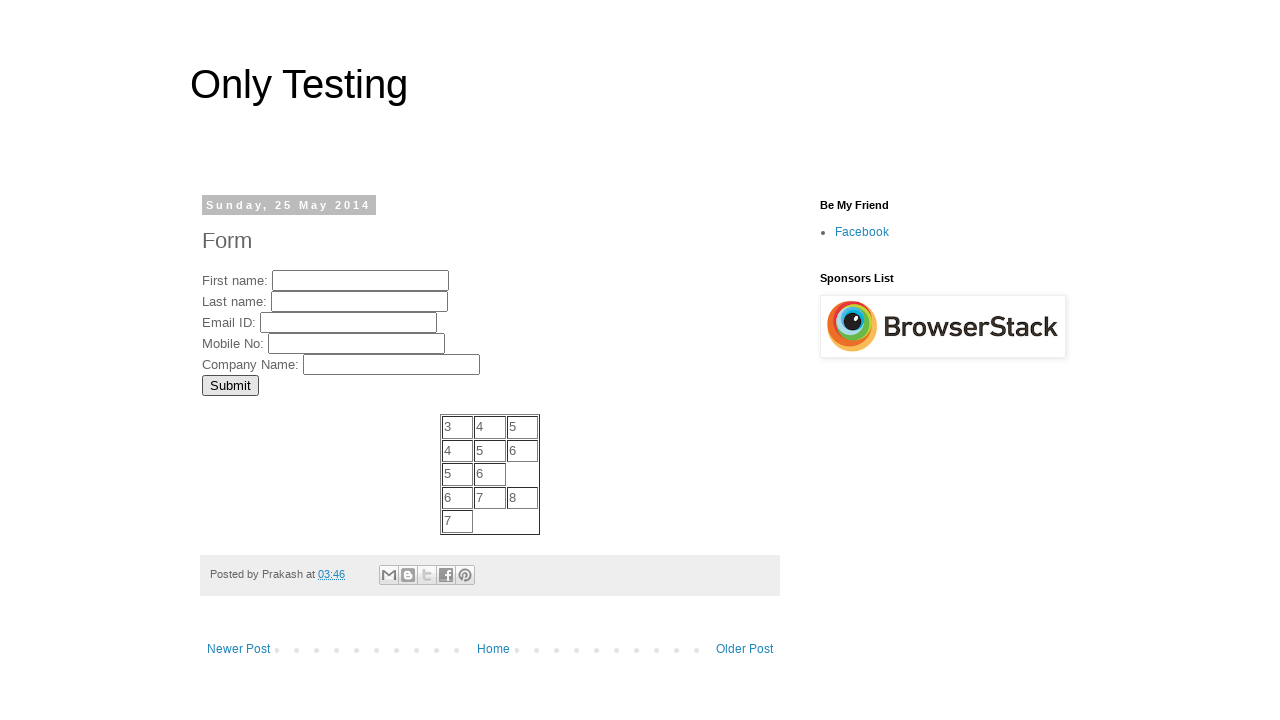

Reloaded page to prepare for next form submission
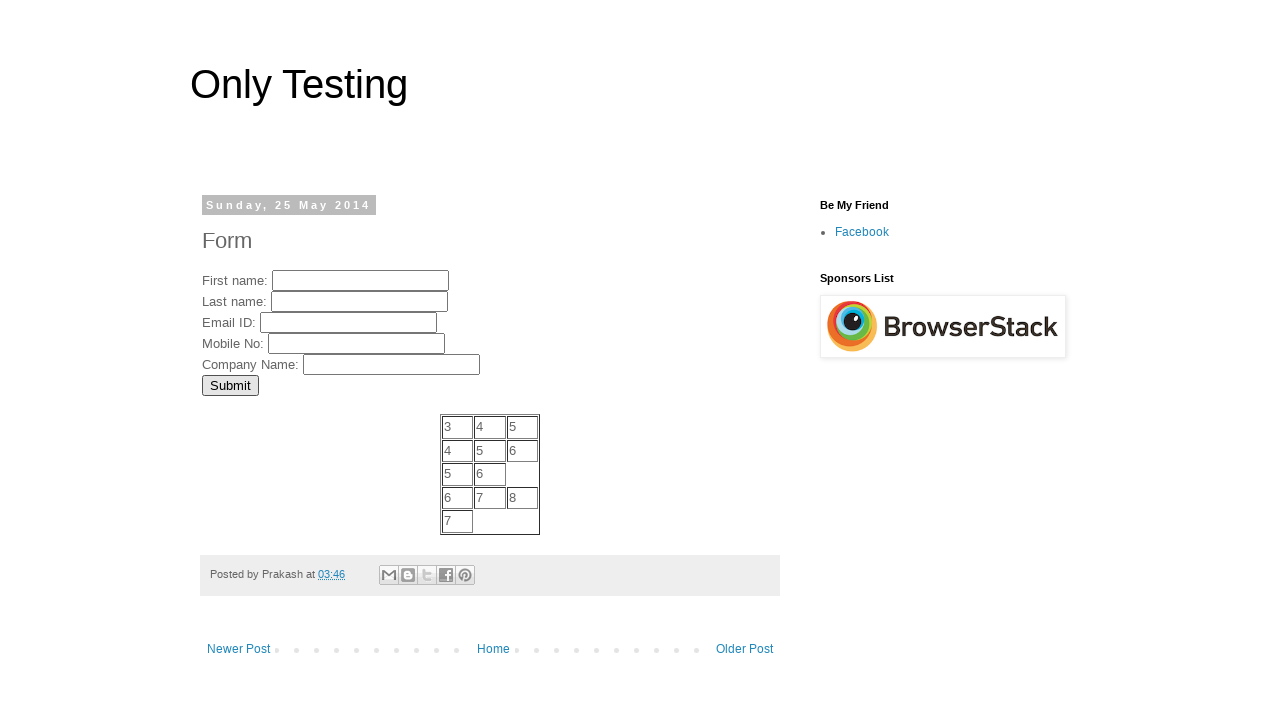

Waited for page to load
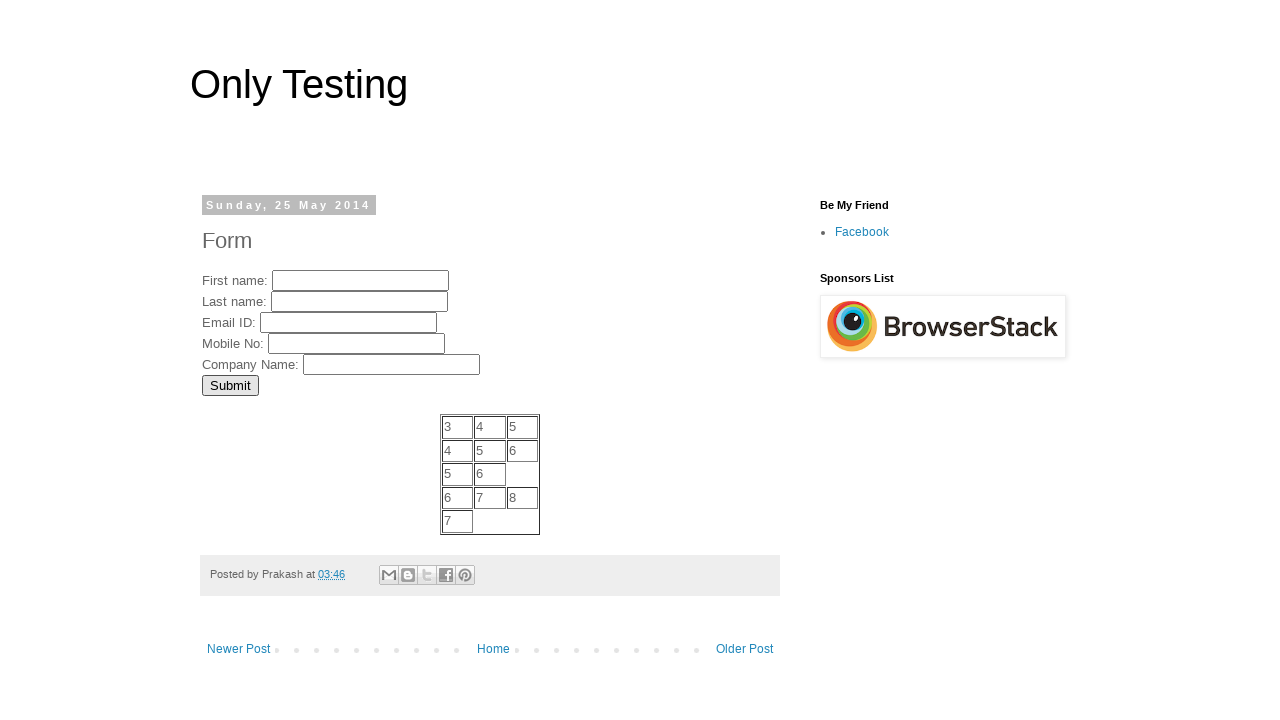

Cleared First Name field on input[name='FirstName']
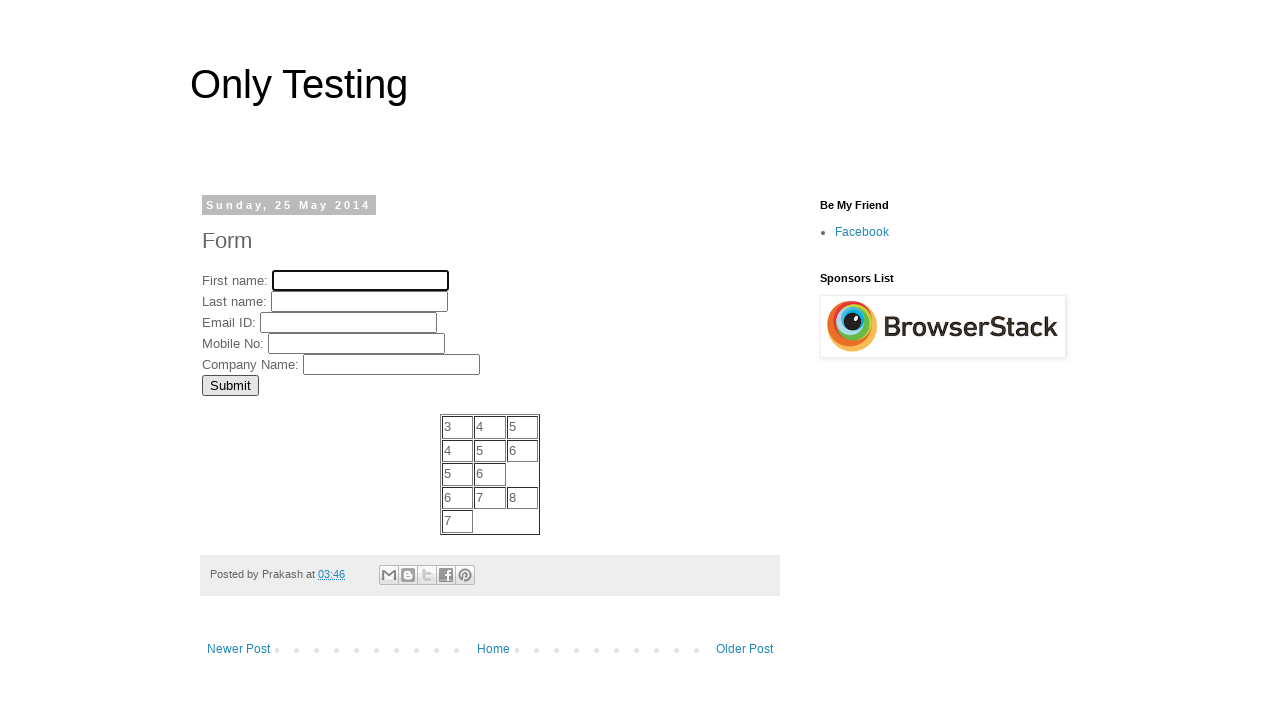

Filled First Name field with 'Sarah' on input[name='FirstName']
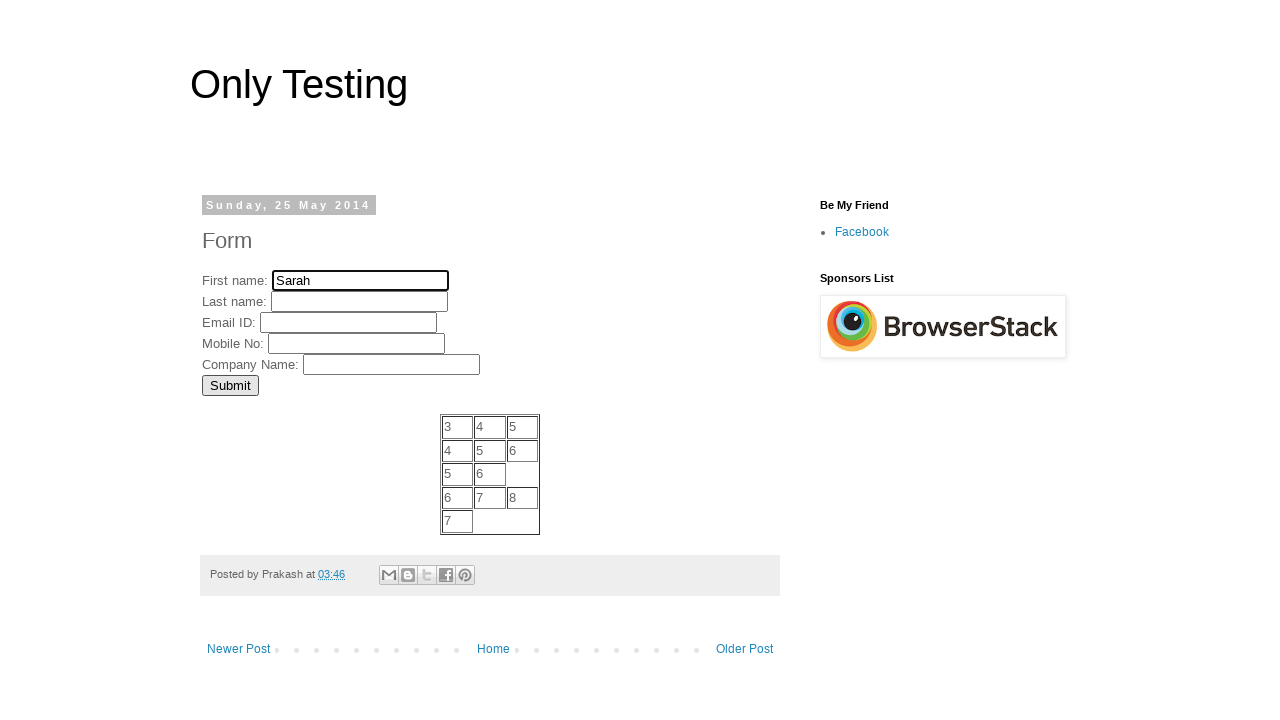

Cleared Last Name field on input[name='LastName']
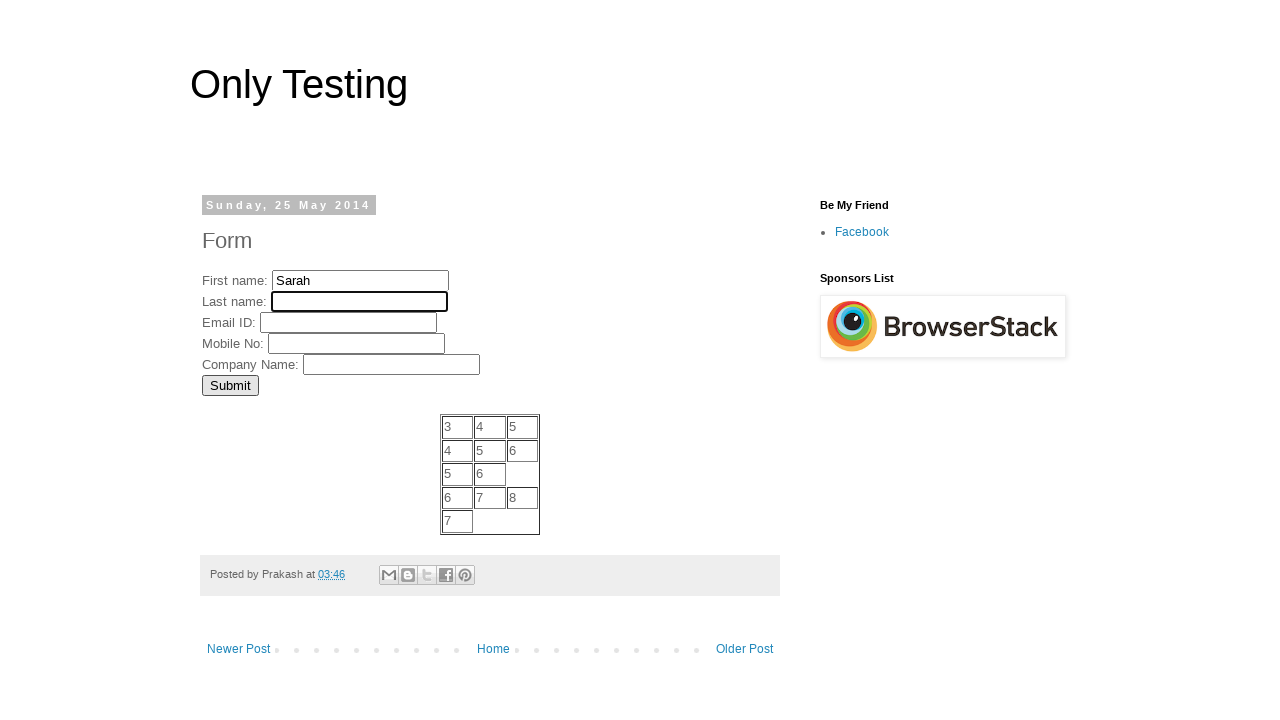

Filled Last Name field with 'Williams' on input[name='LastName']
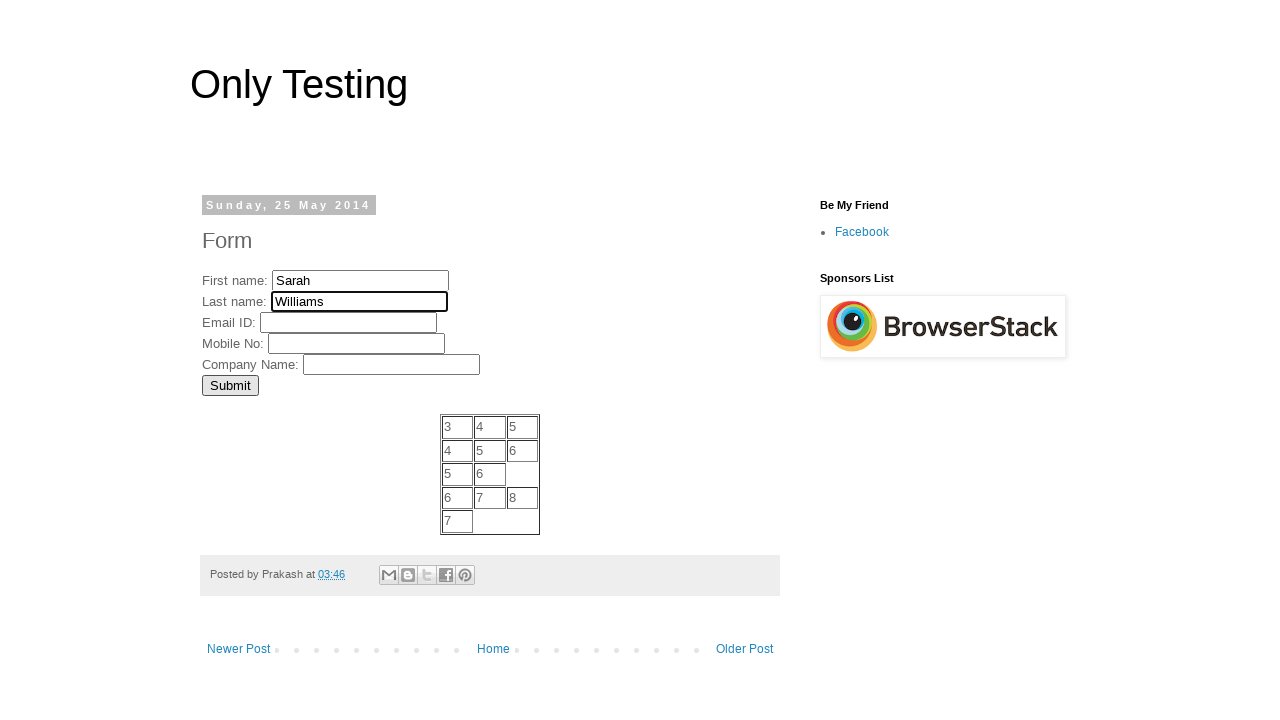

Cleared Email field on input[name='EmailID']
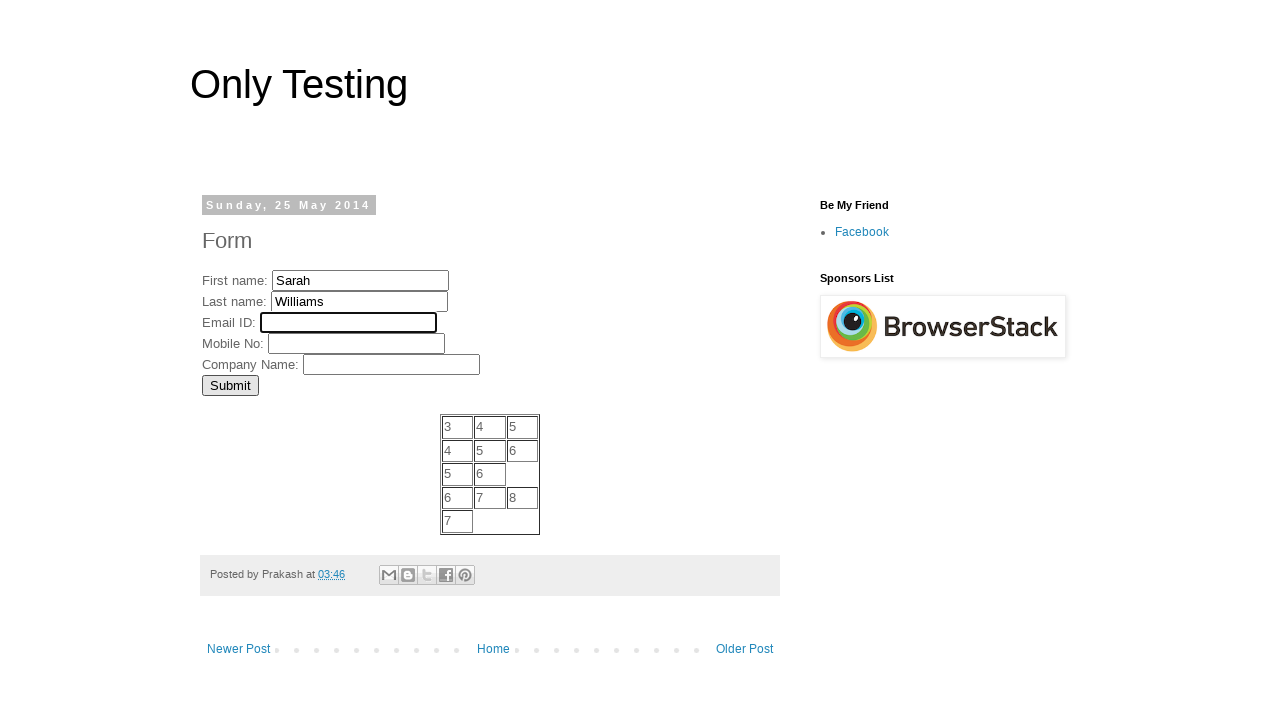

Filled Email field with 'sarah.w@testmail.org' on input[name='EmailID']
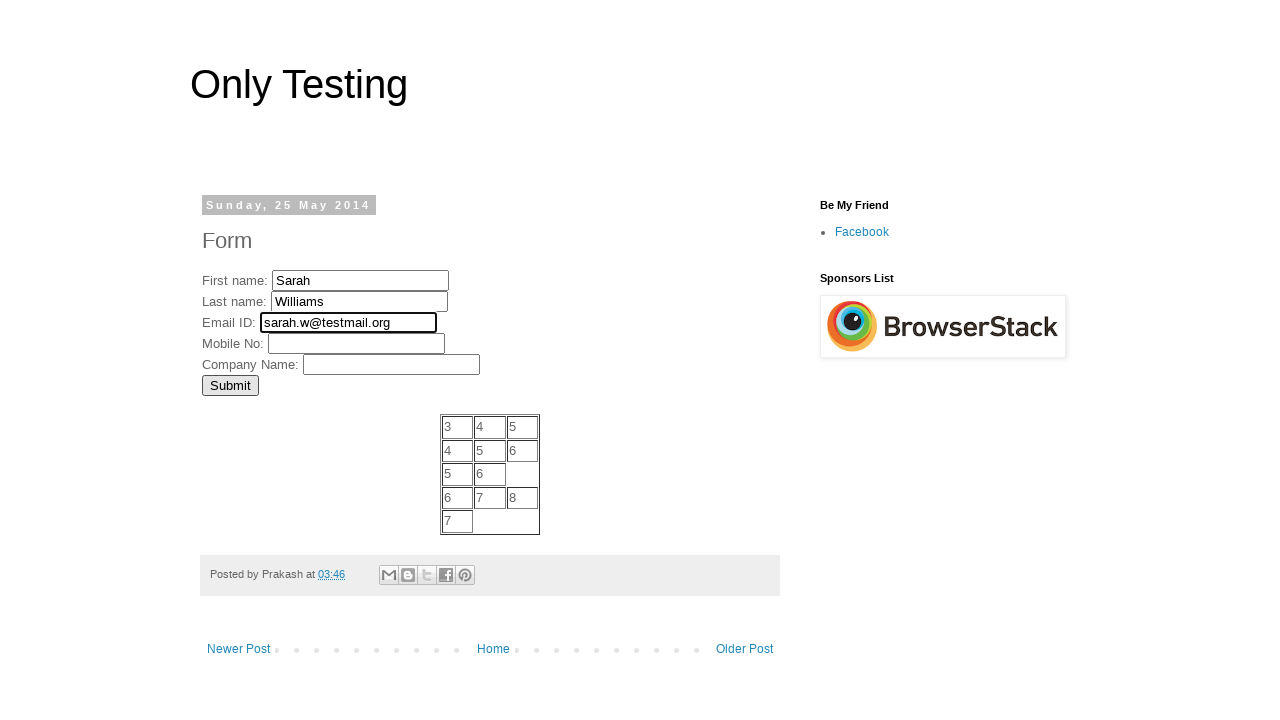

Cleared Mobile Number field on input[name='MobNo']
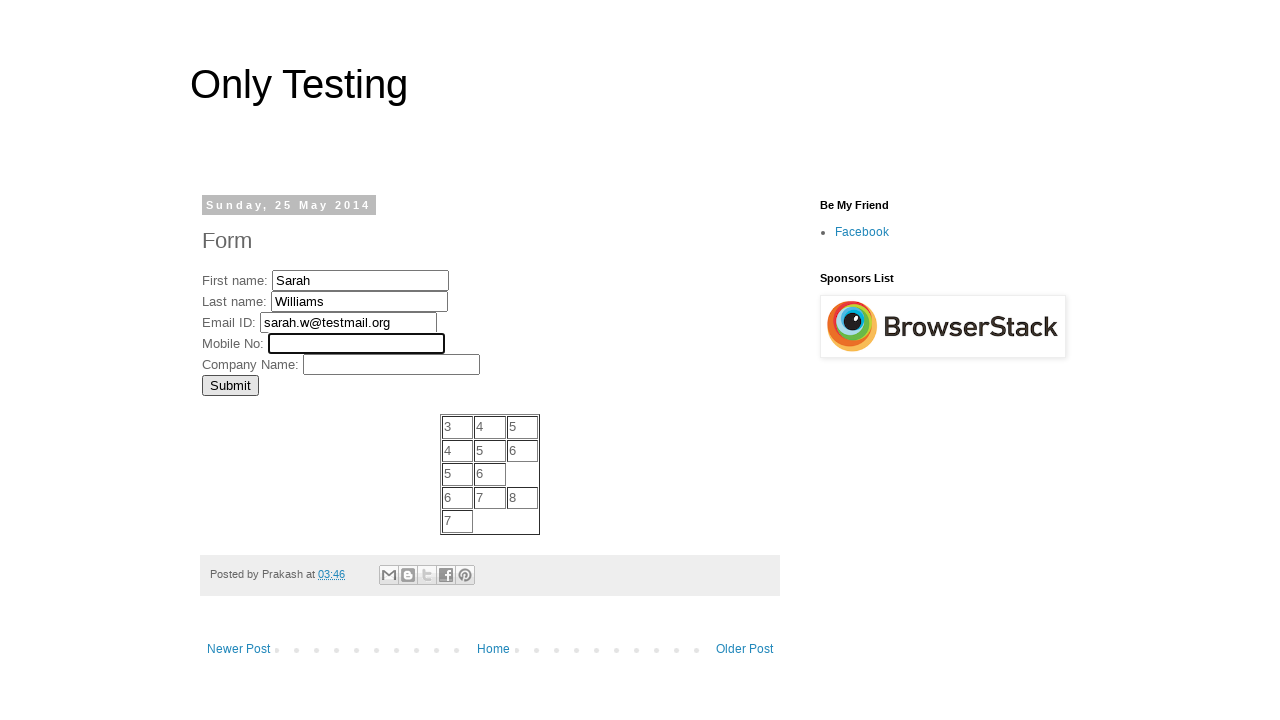

Filled Mobile Number field with '5559876543' on input[name='MobNo']
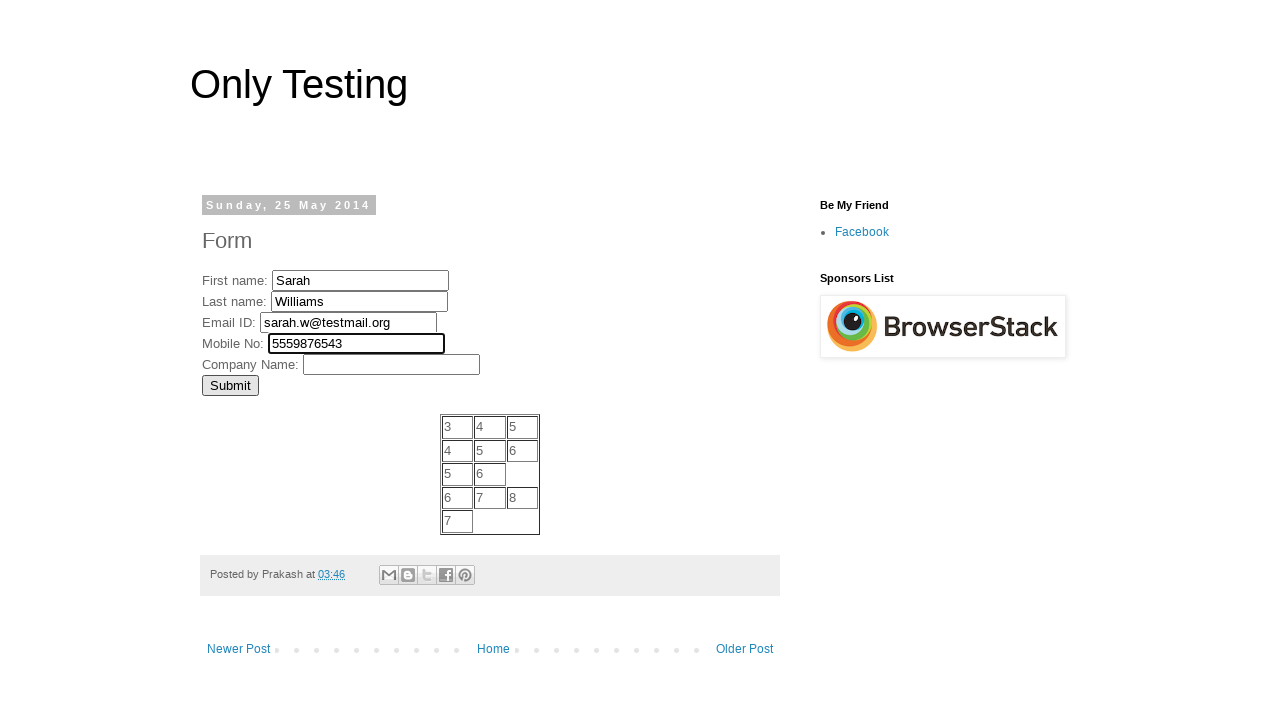

Cleared Company Name field on input[name='Company']
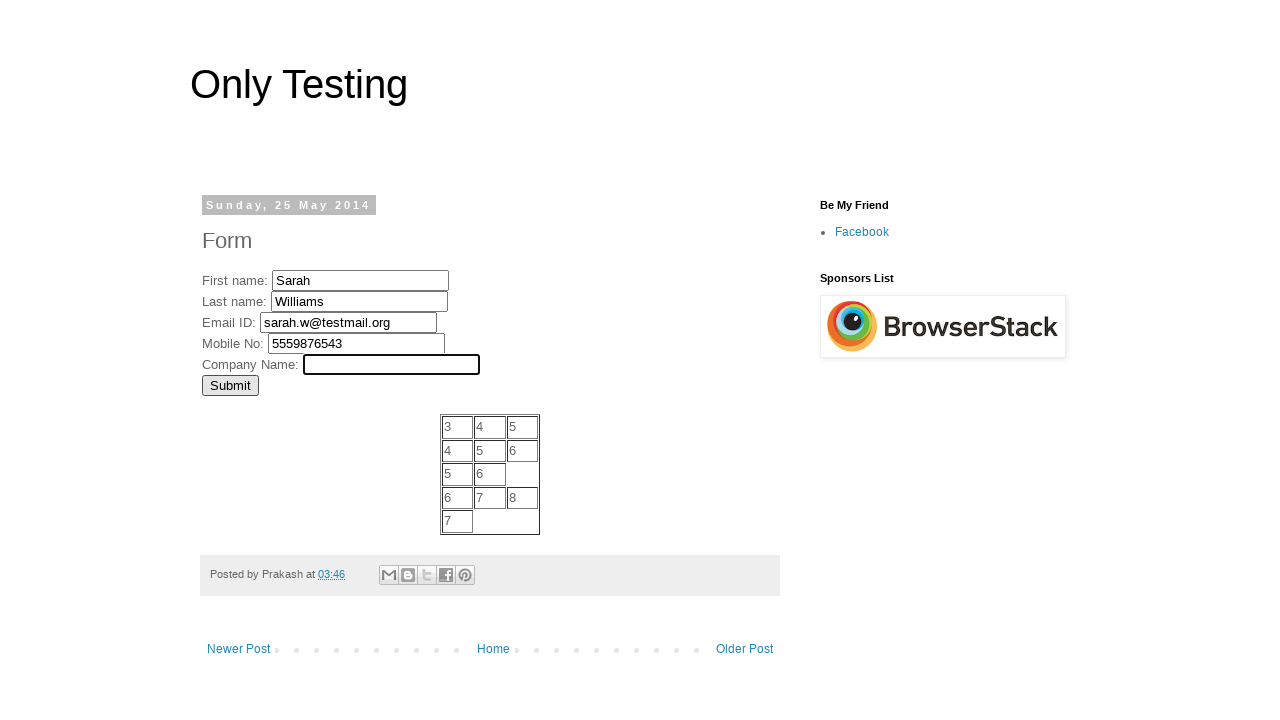

Filled Company Name field with 'Global Solutions' on input[name='Company']
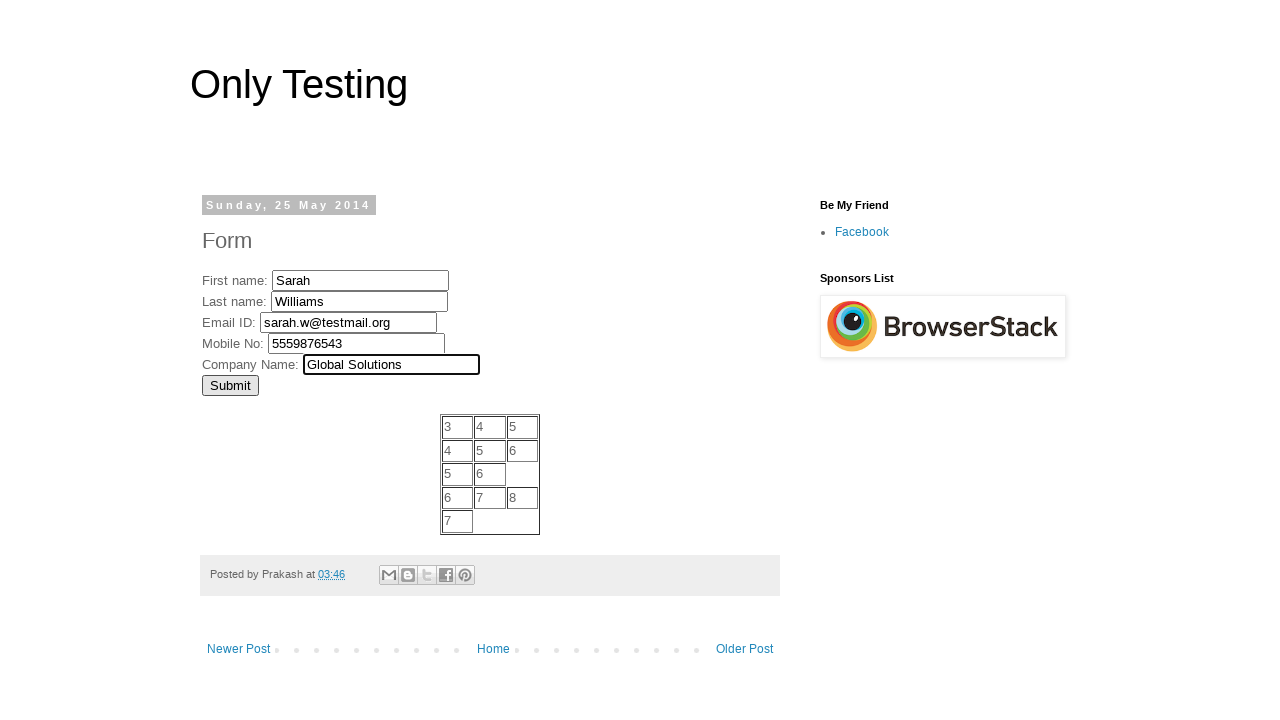

Clicked submit button to submit form at (230, 385) on input[type='submit']
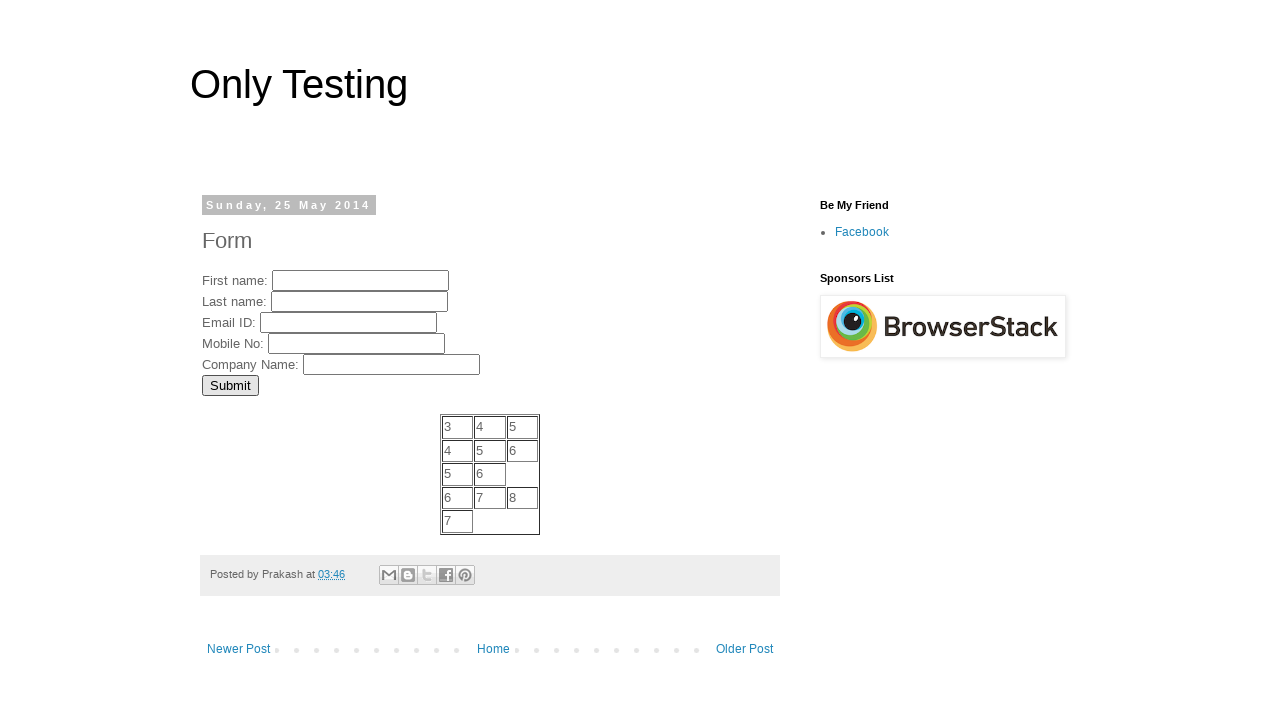

Set up alert dialog handler to accept alerts
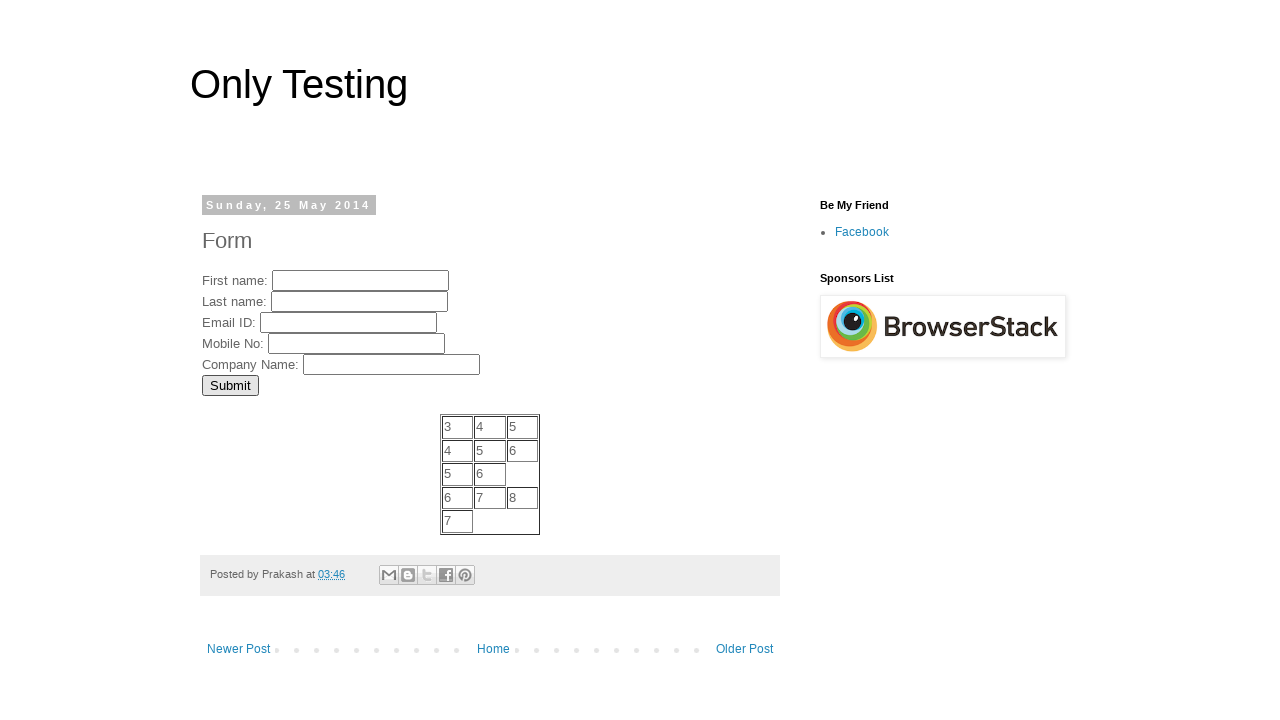

Waited for alert dialog to appear
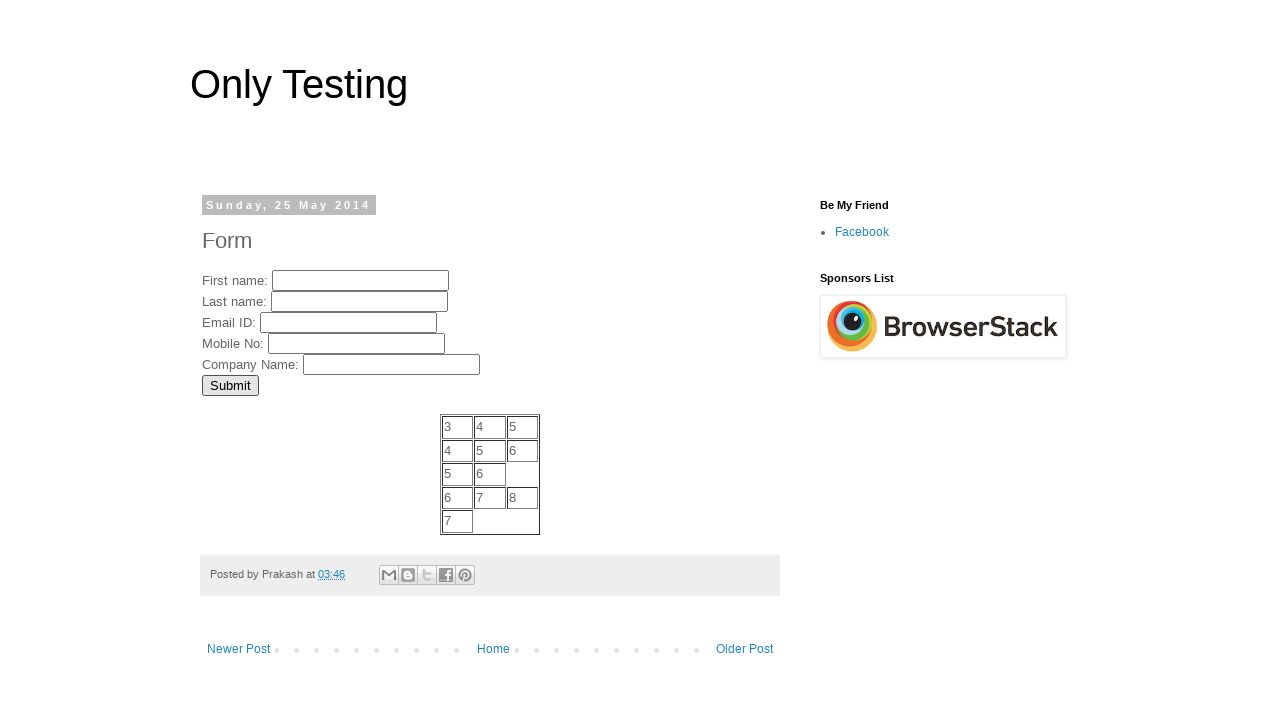

Reloaded page to prepare for next form submission
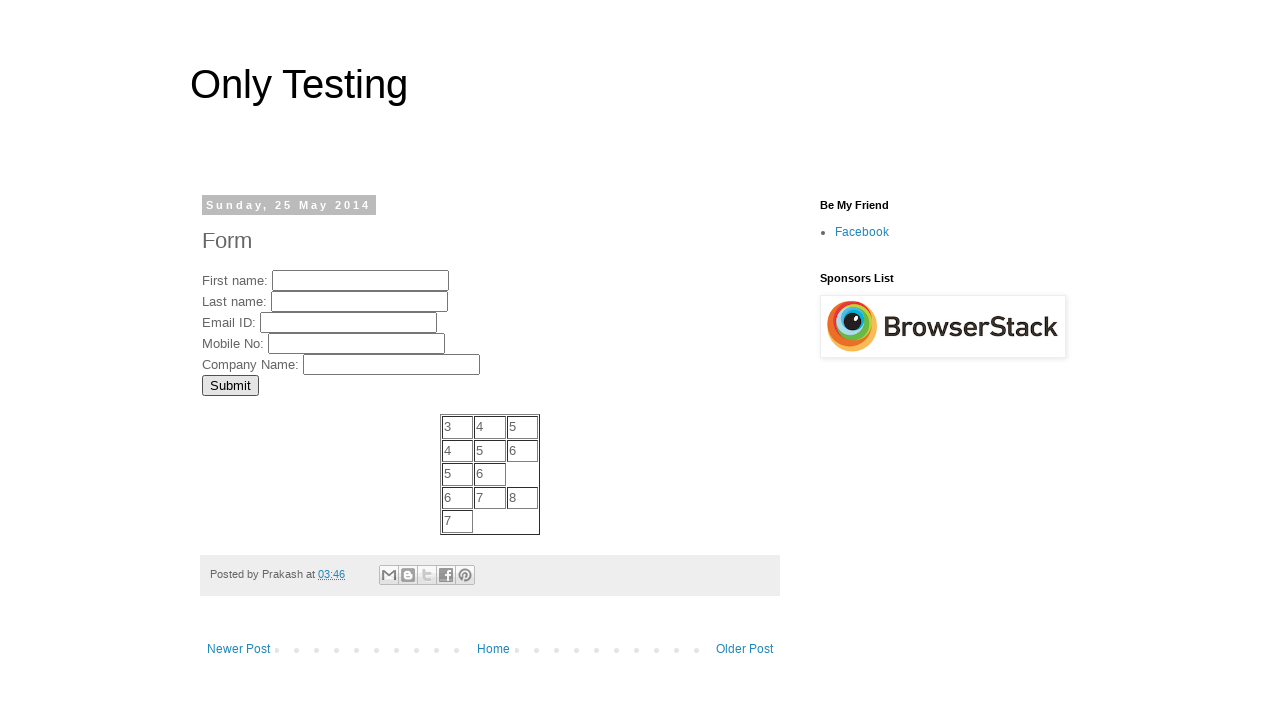

Waited for page to load
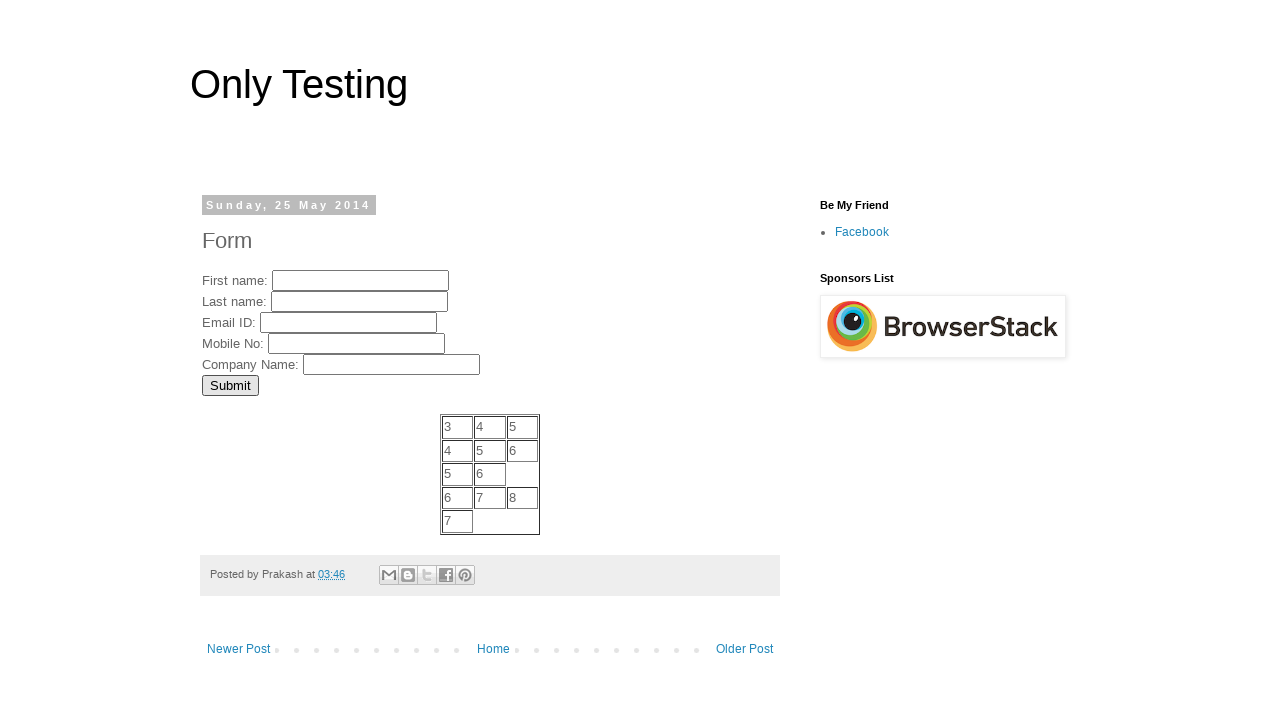

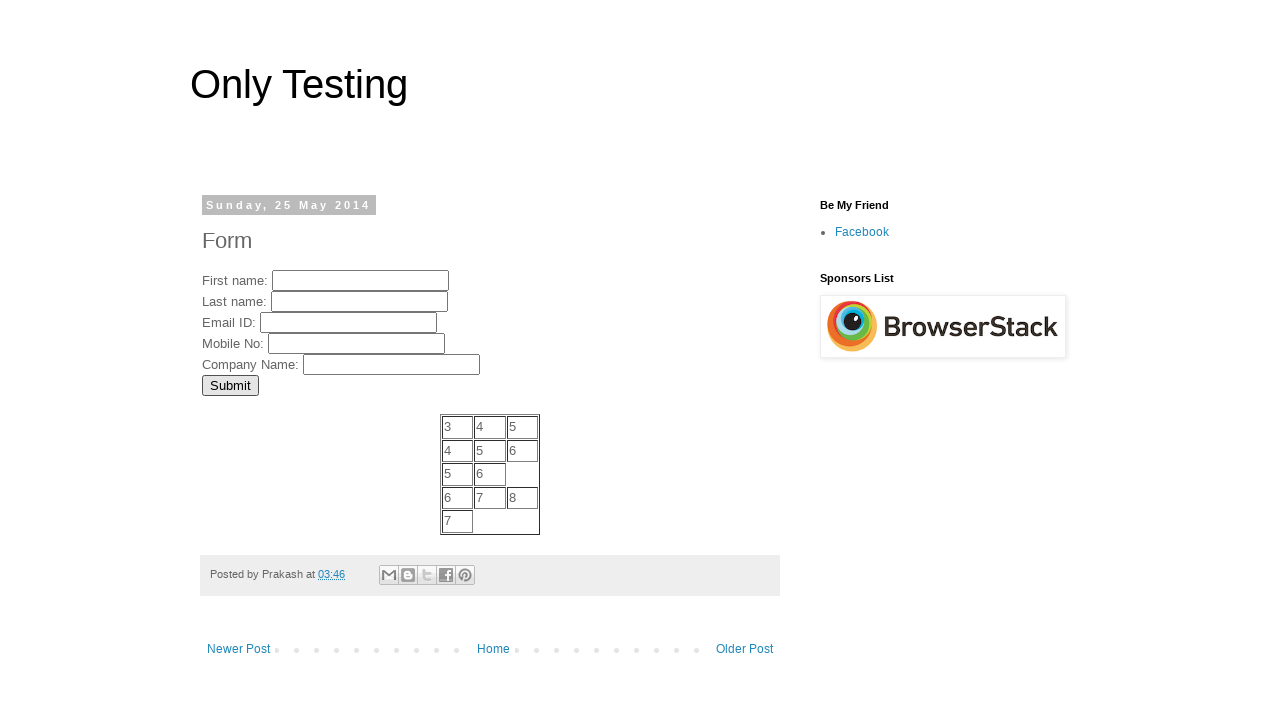